Tests dynamic controls page by clicking the Remove button to remove a checkbox element

Starting URL: https://the-internet.herokuapp.com/dynamic_controls

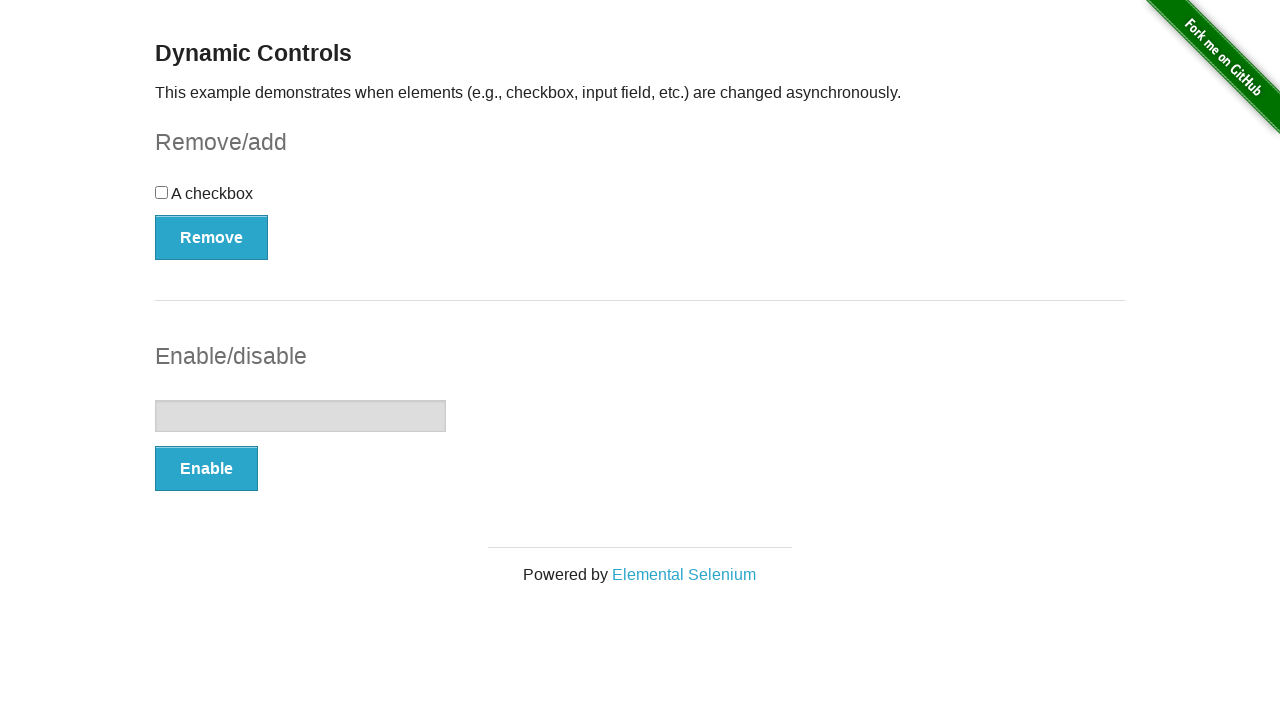

Clicked the Remove button to remove the checkbox element at (212, 237) on xpath=//button[.='Remove']
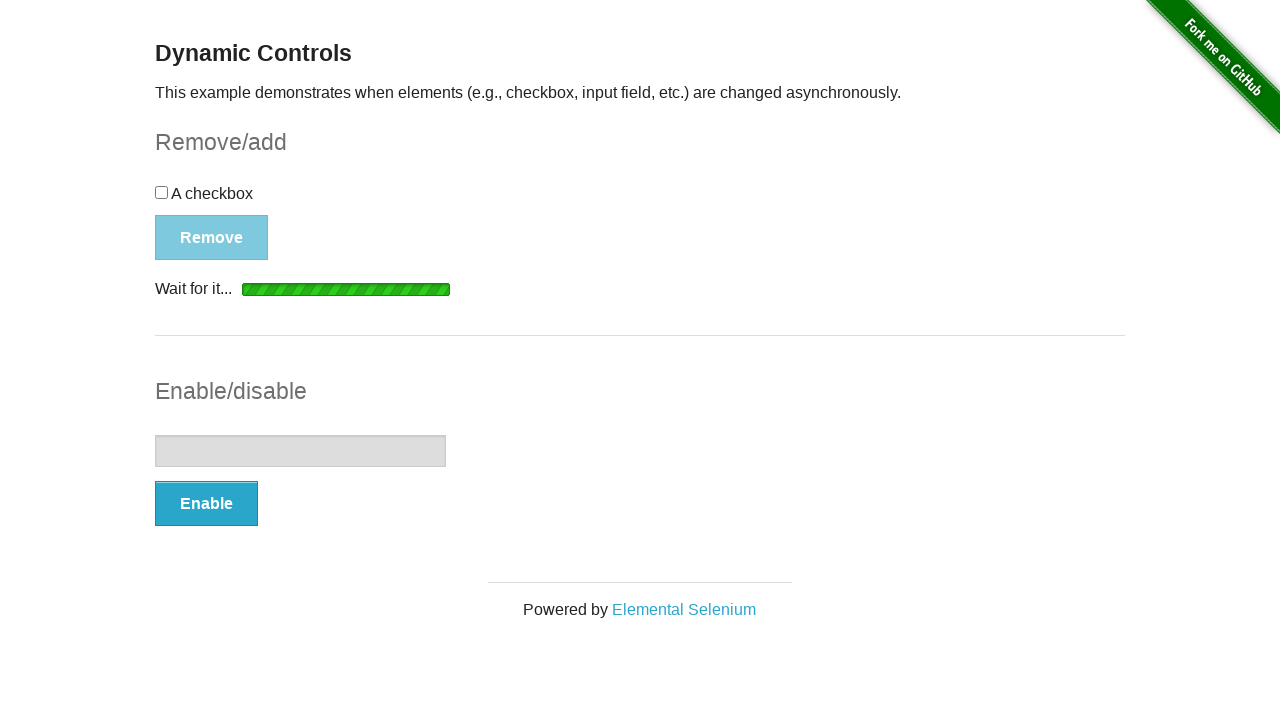

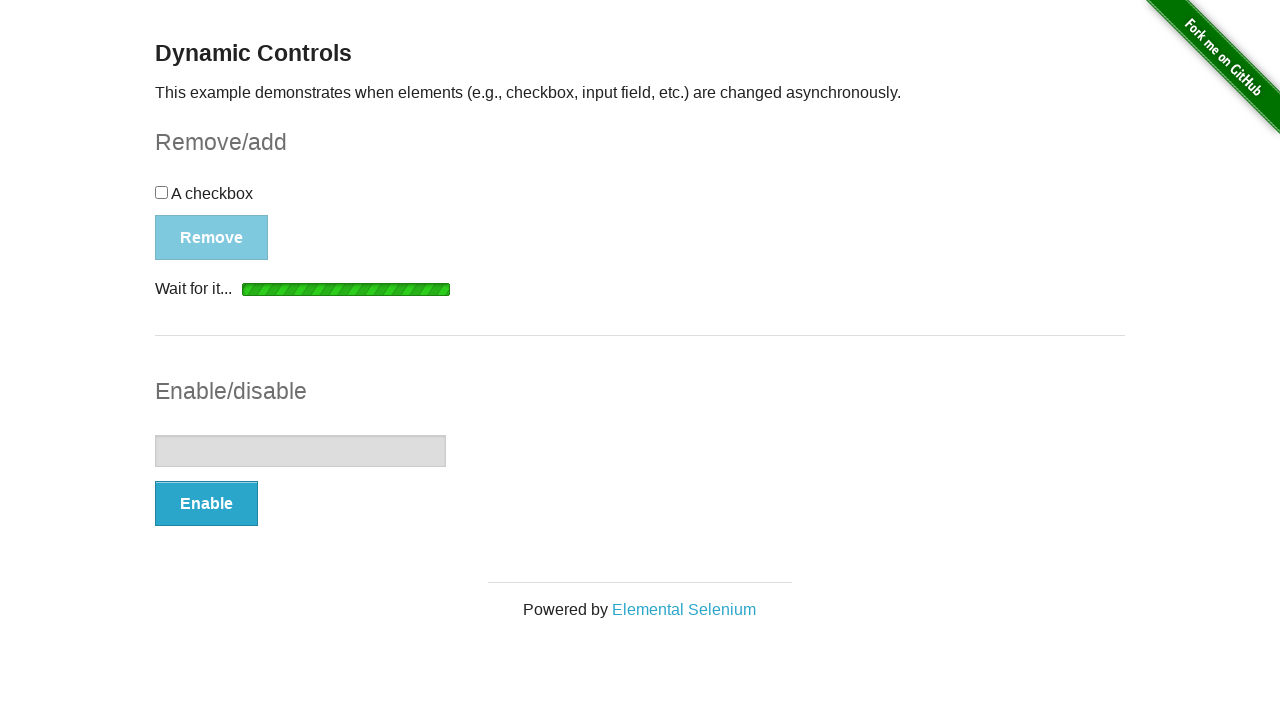